Tests browser navigation commands including forward, back, and refresh functionality between two websites

Starting URL: https://demo.nopcommerce.com/

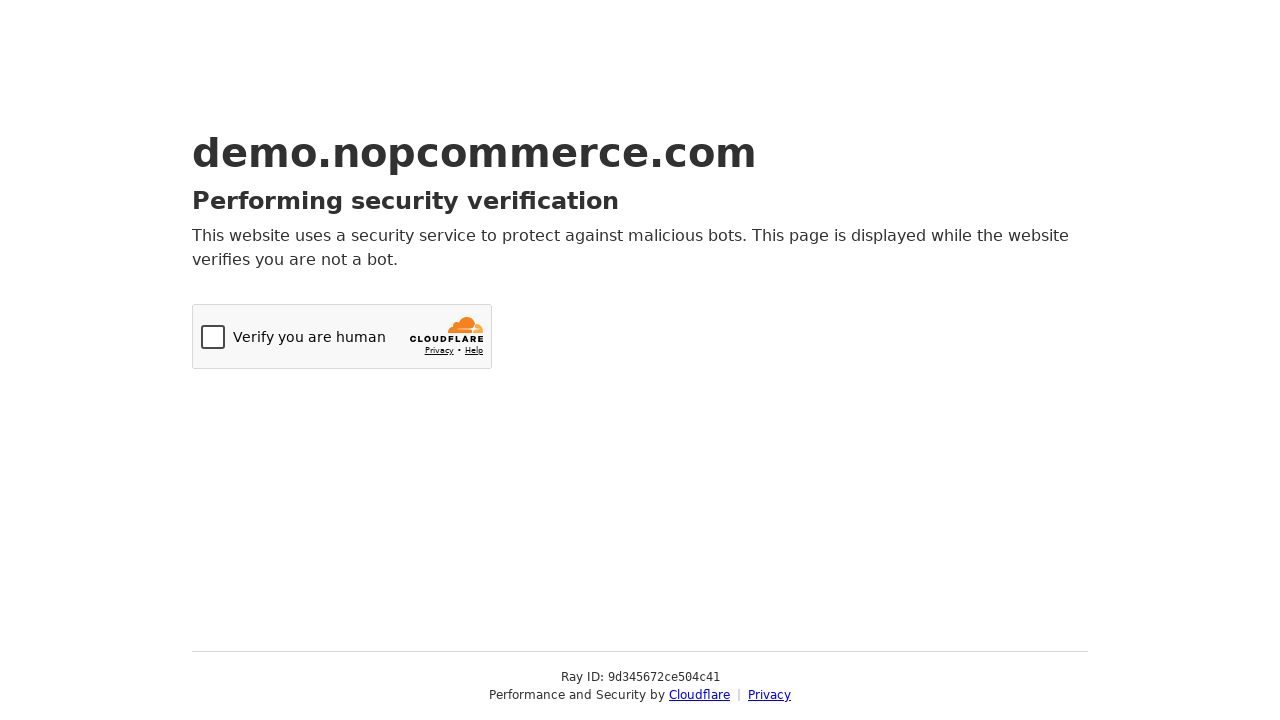

Navigated to testautomationpractice.blogspot.com
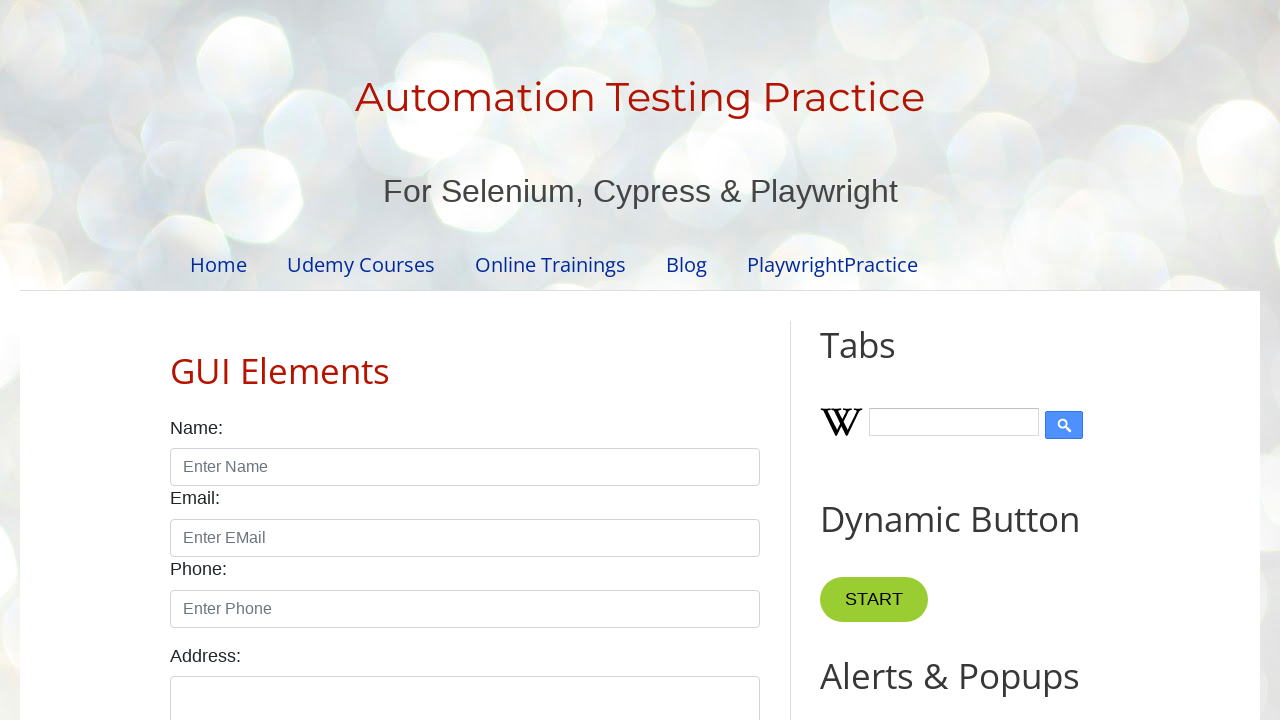

Navigated back to previous page (nopcommerce)
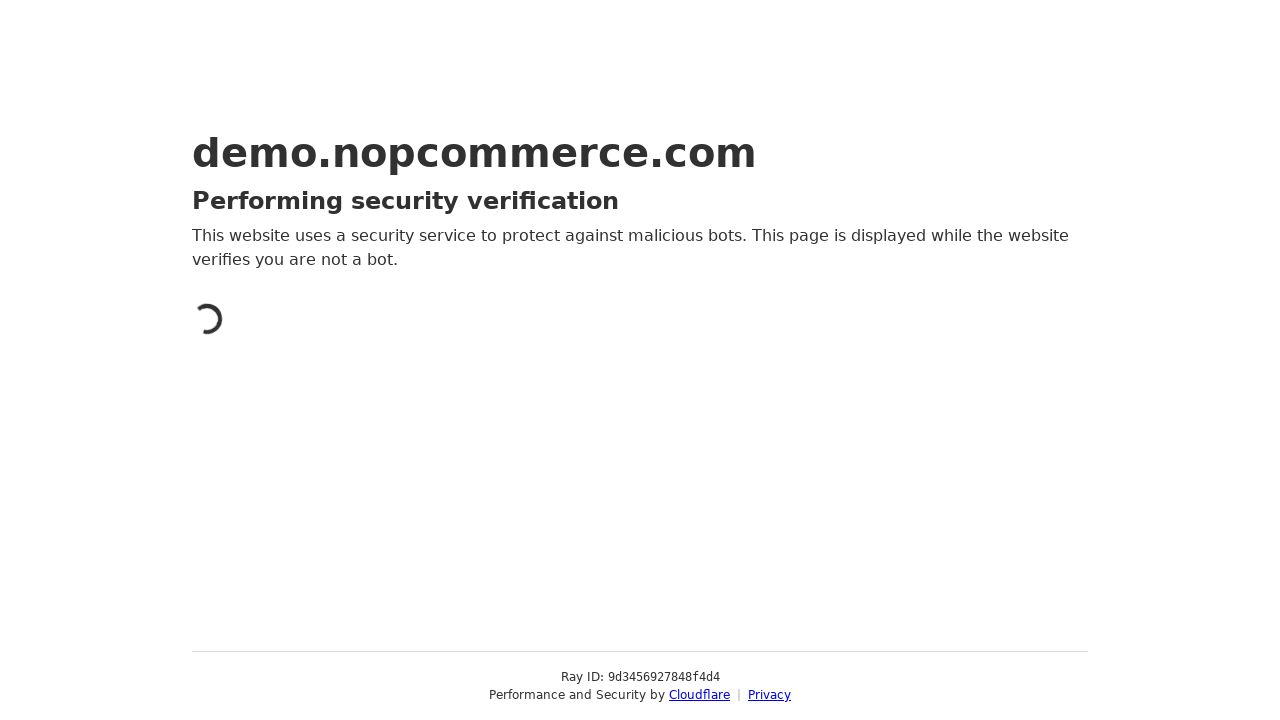

Verified we're on nopcommerce domain
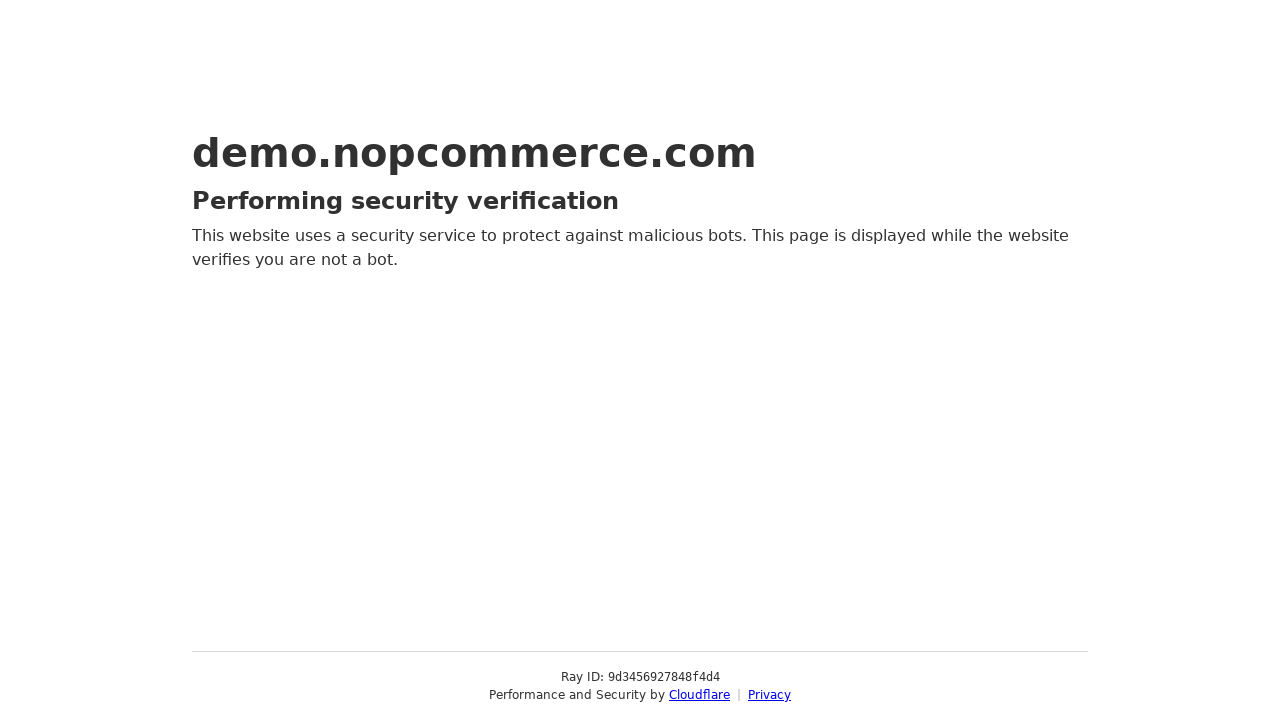

Navigated forward to testautomationpractice.blogspot.com
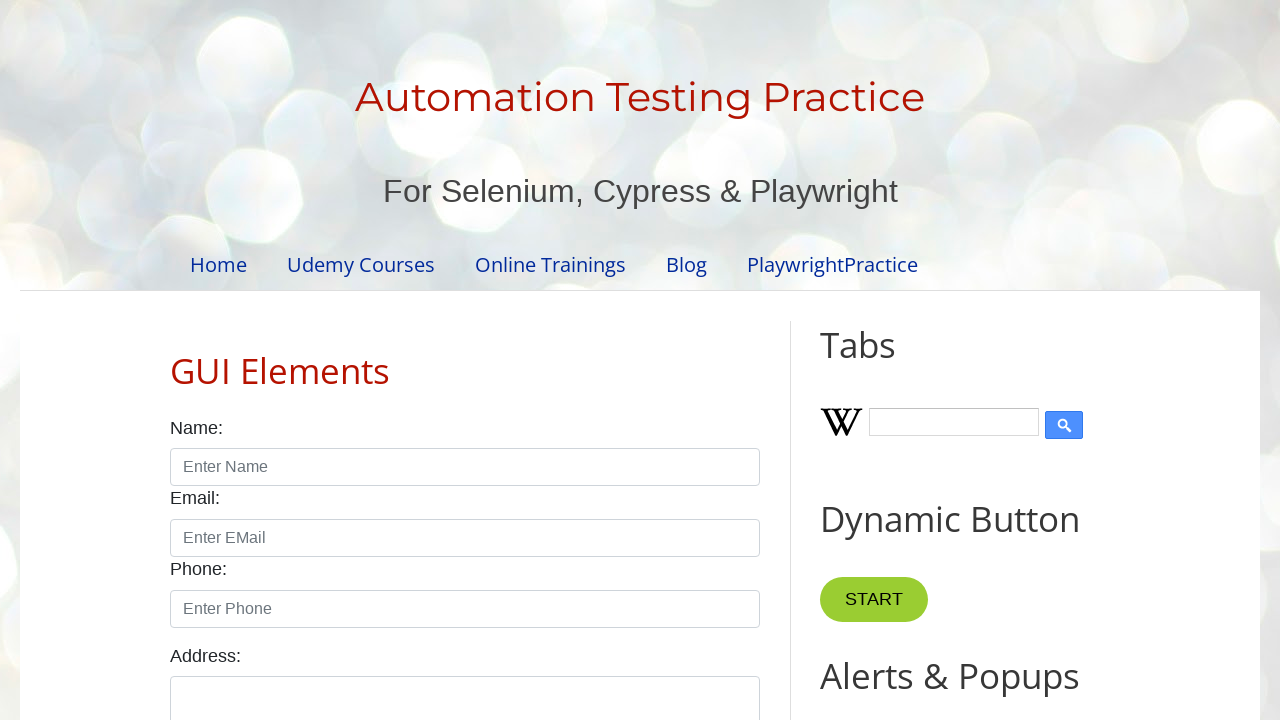

Verified we're on testautomationpractice domain
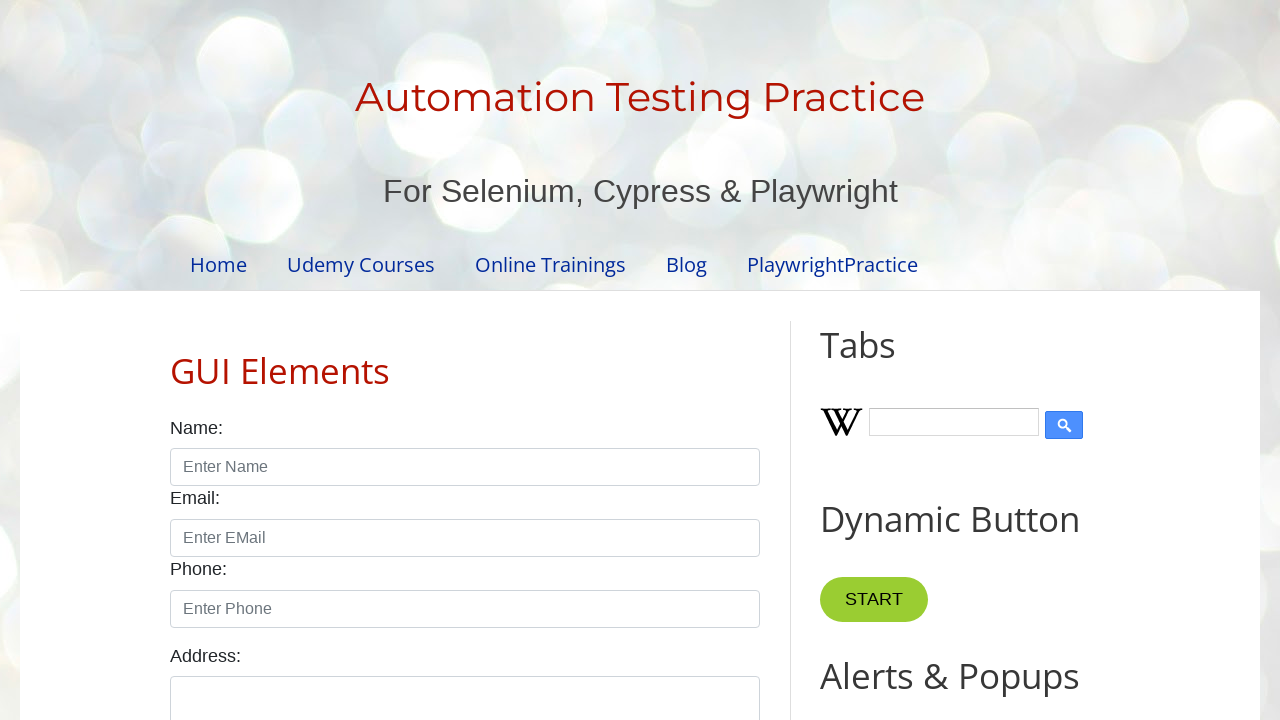

Refreshed the current page
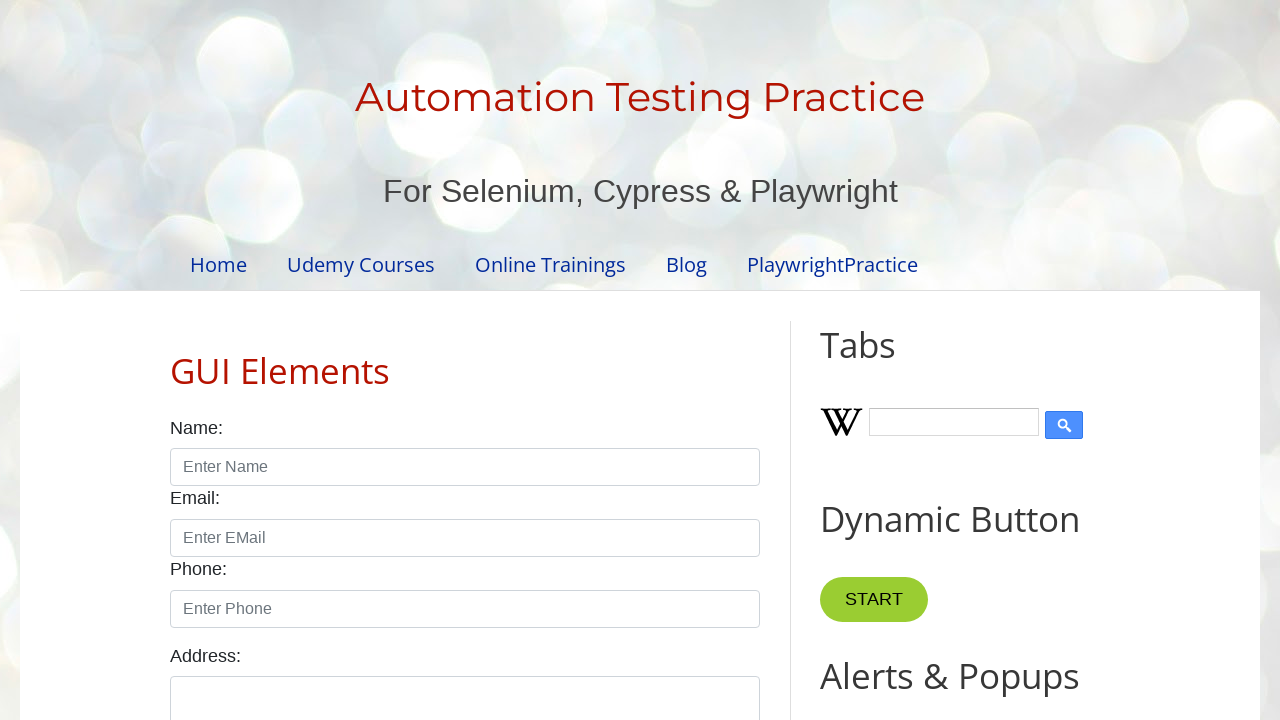

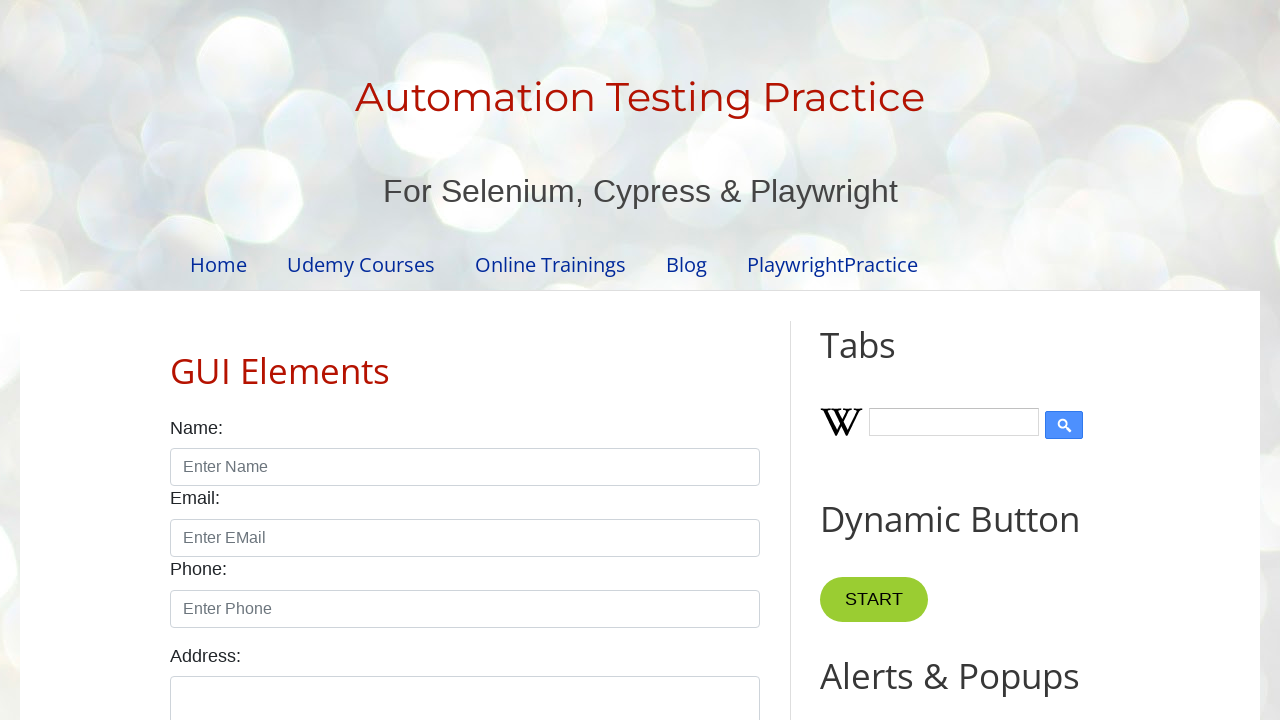